Navigates to a Scratch user profile page, waits for profile elements to load, then navigates to the user's following page and waits for the following list to load.

Starting URL: https://scratch.mit.edu/users/griffpatch/

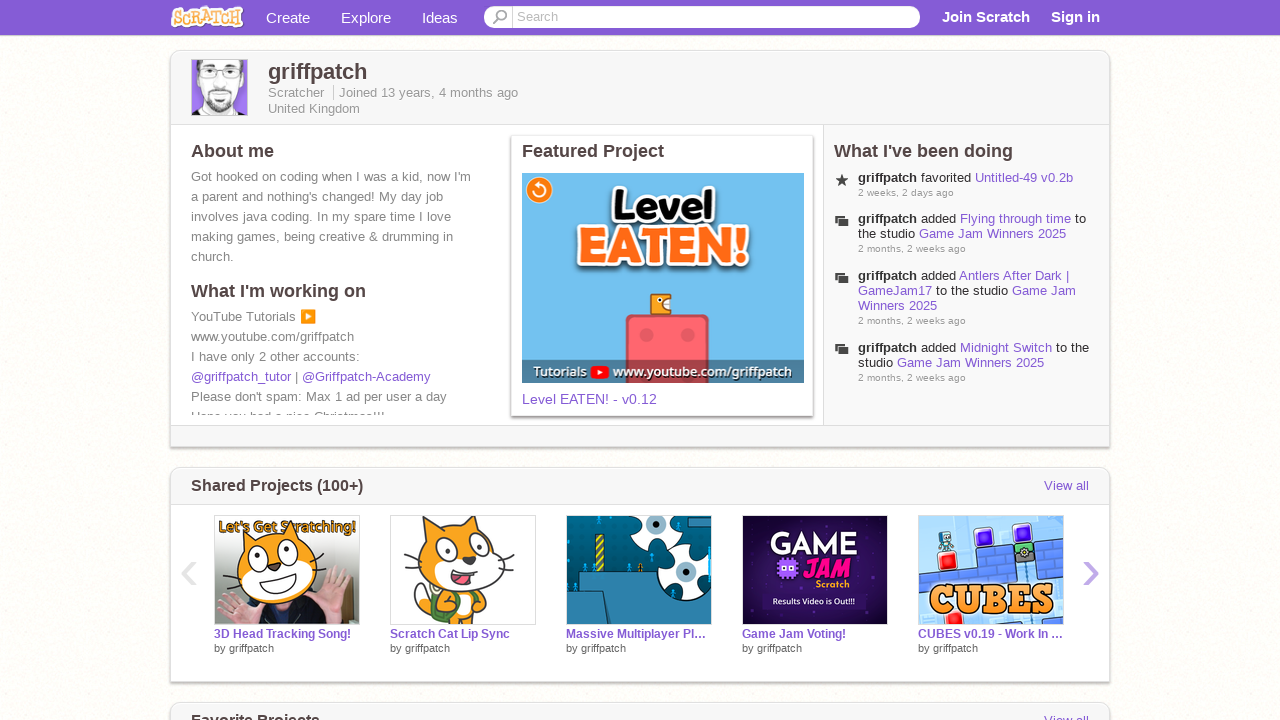

Waited for profile location element to load on griffpatch user page
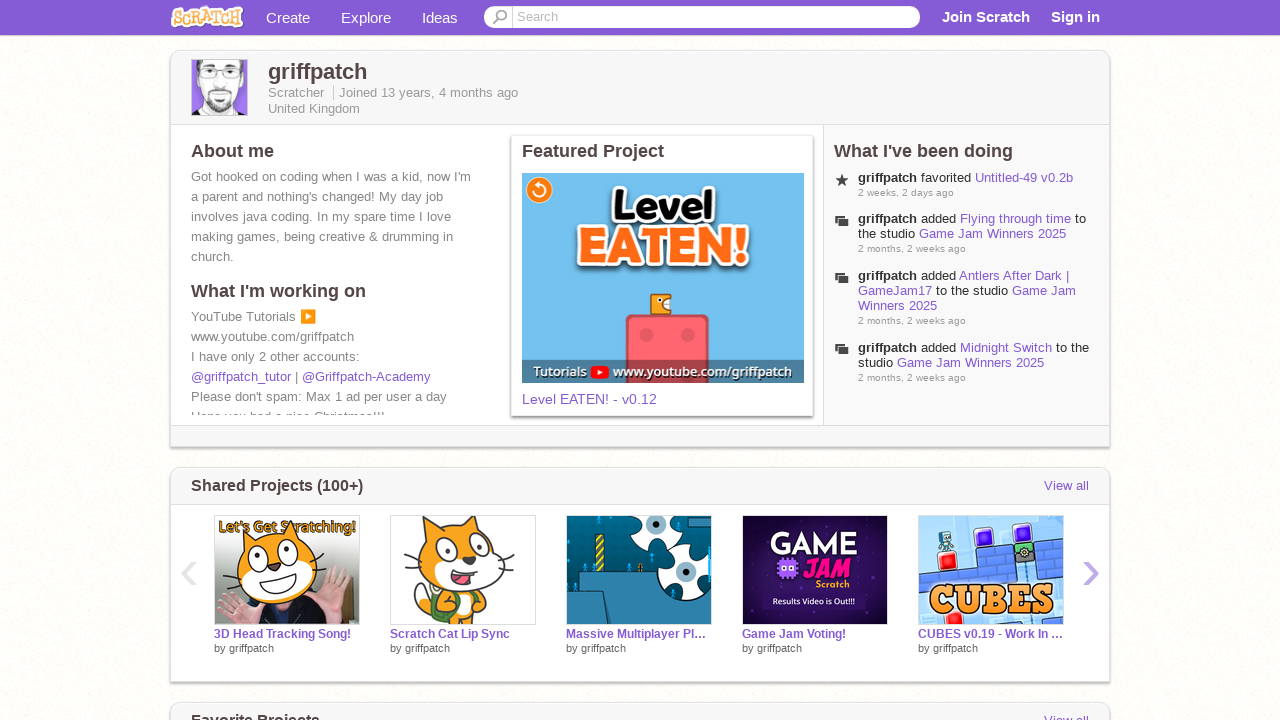

Navigated to griffpatch's following page
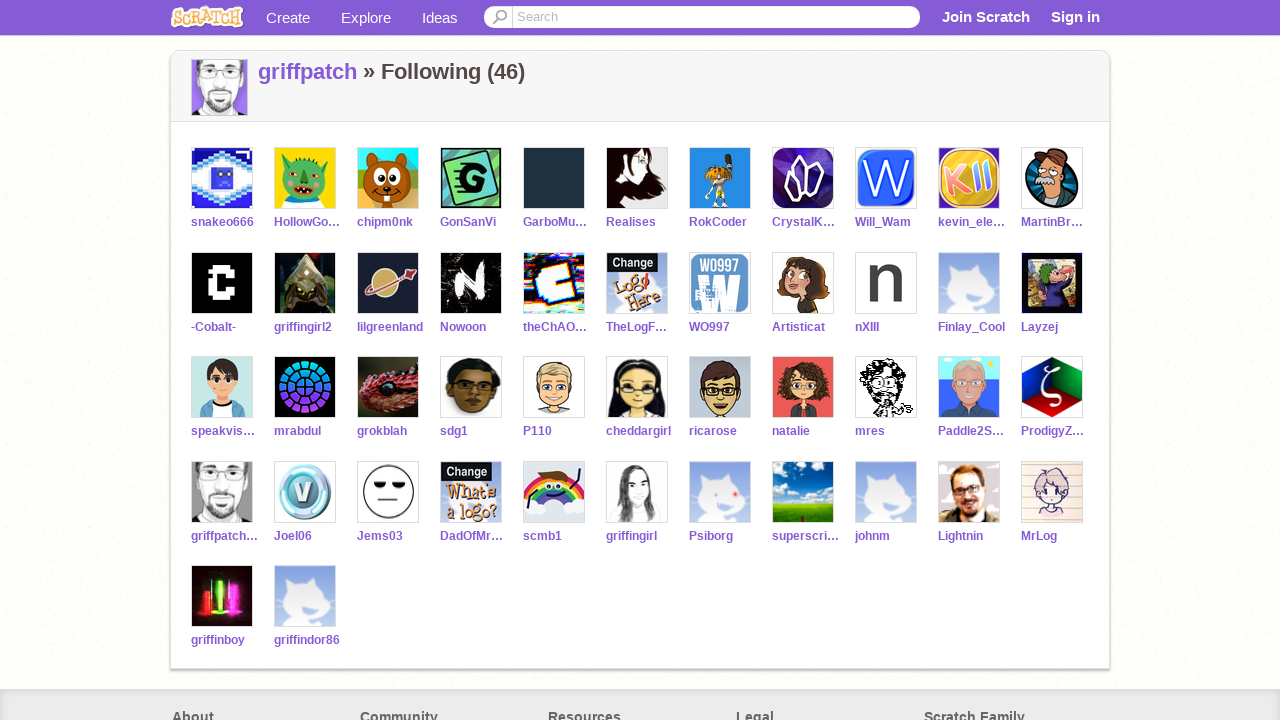

Waited for following list to load
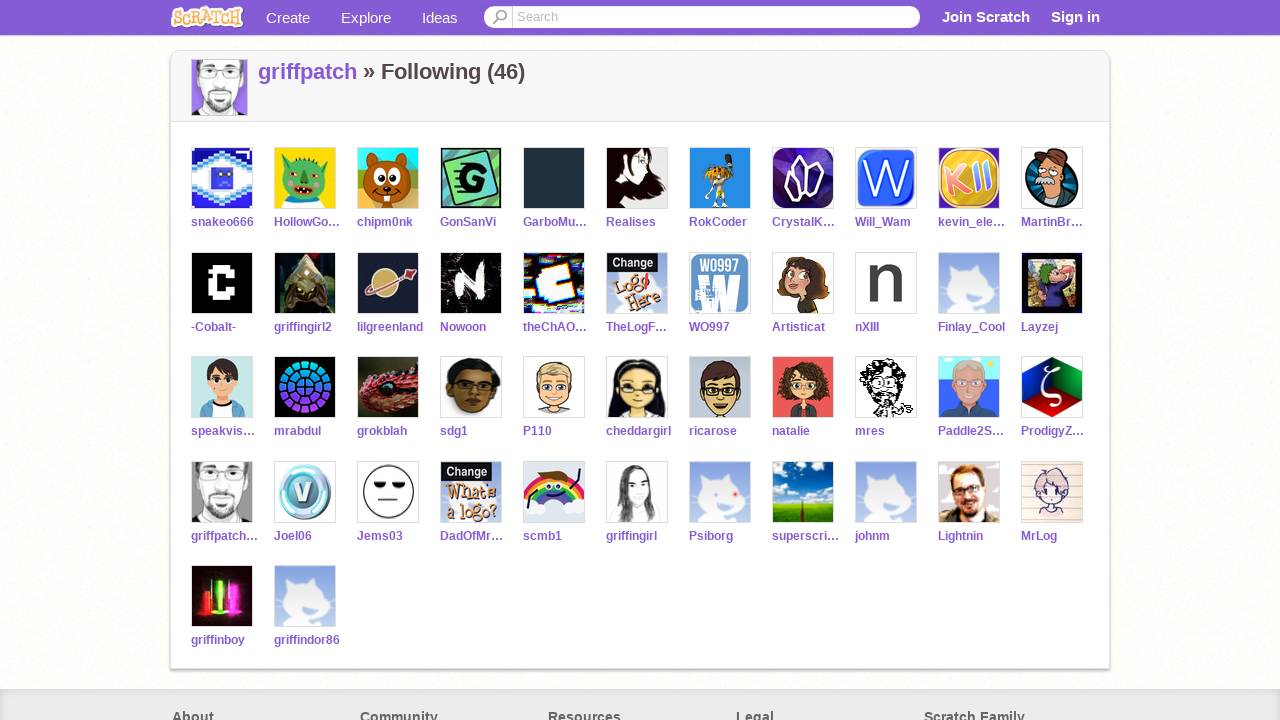

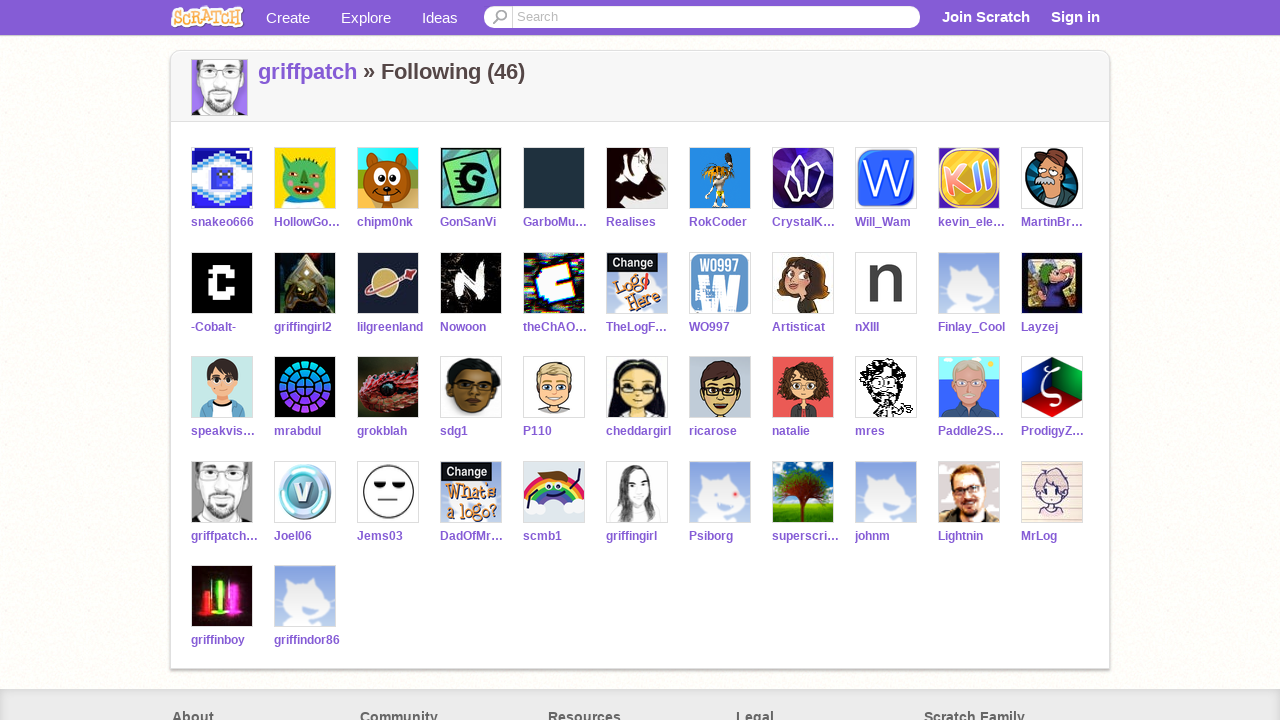